Tests generating an order ID by clicking a generate button, extracting the generated ID from a dynamic table, and entering it into an input field

Starting URL: https://obstaclecourse.tricentis.com/Obstacles/64161

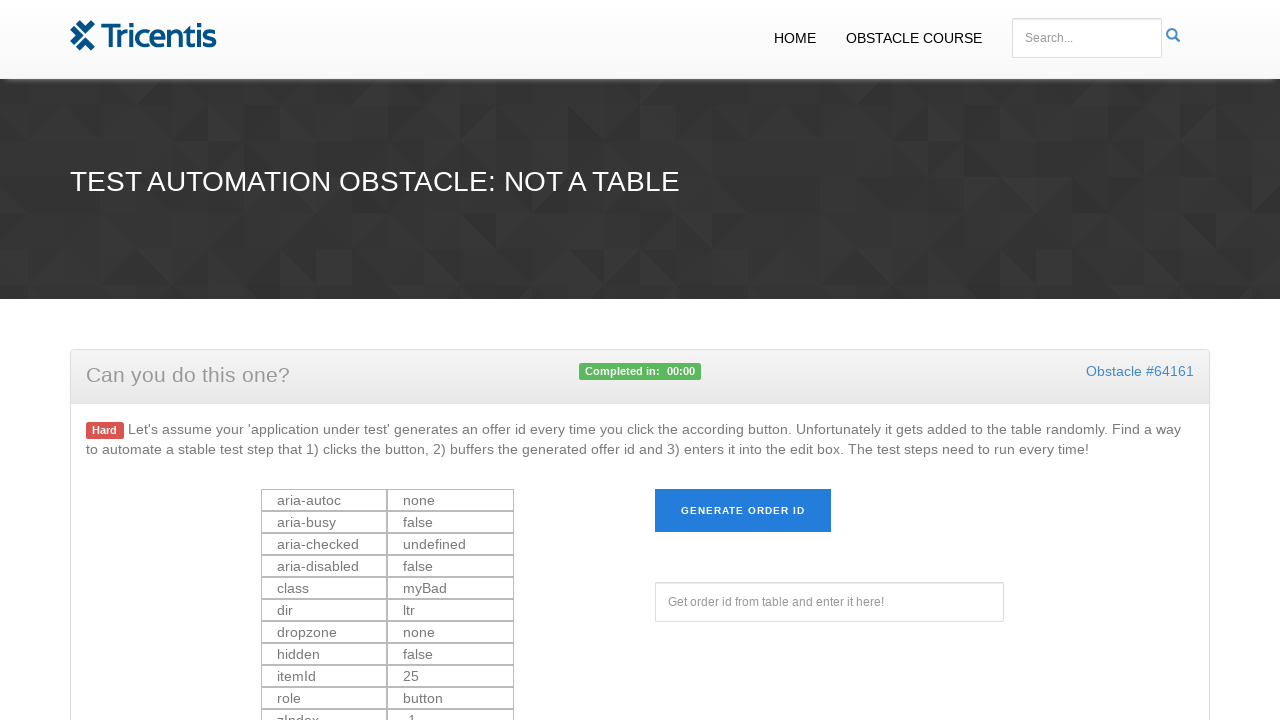

Clicked the Generate Order ID button at (743, 511) on #generate
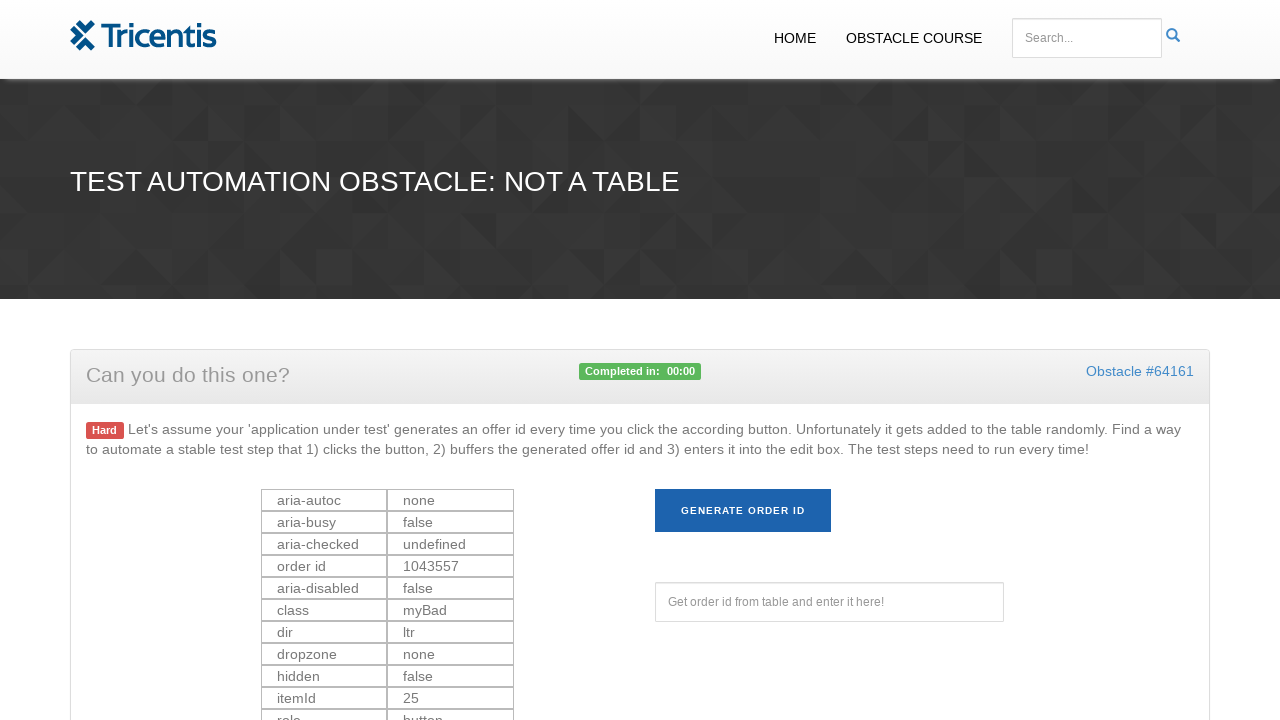

Waited for order ID element to appear in dynamic table
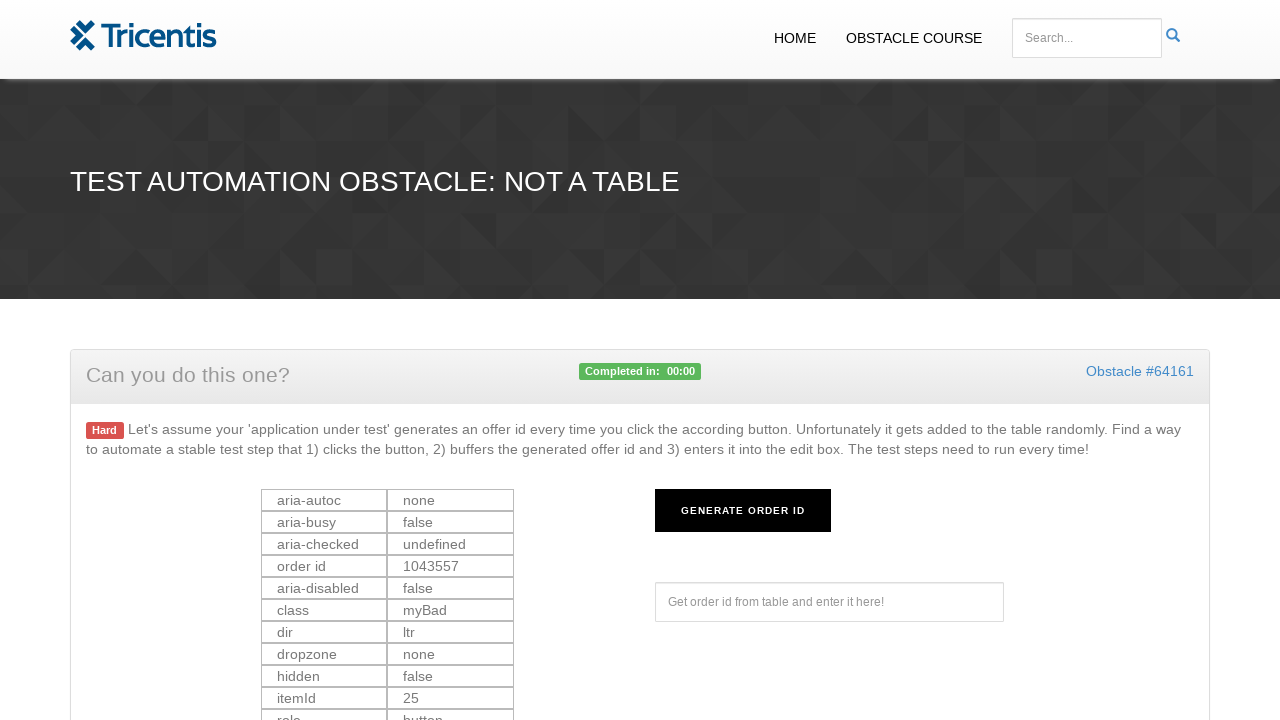

Extracted generated order ID: 1043557
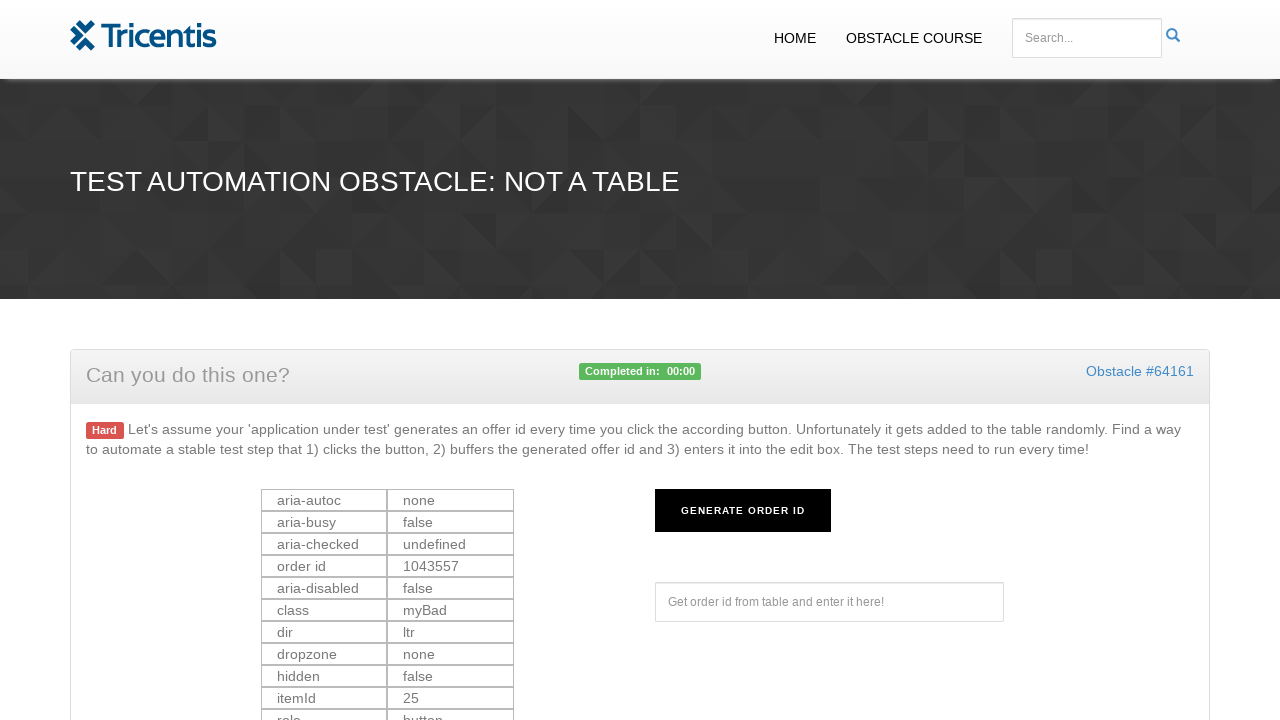

Entered order ID '1043557' into the input field on #offerId
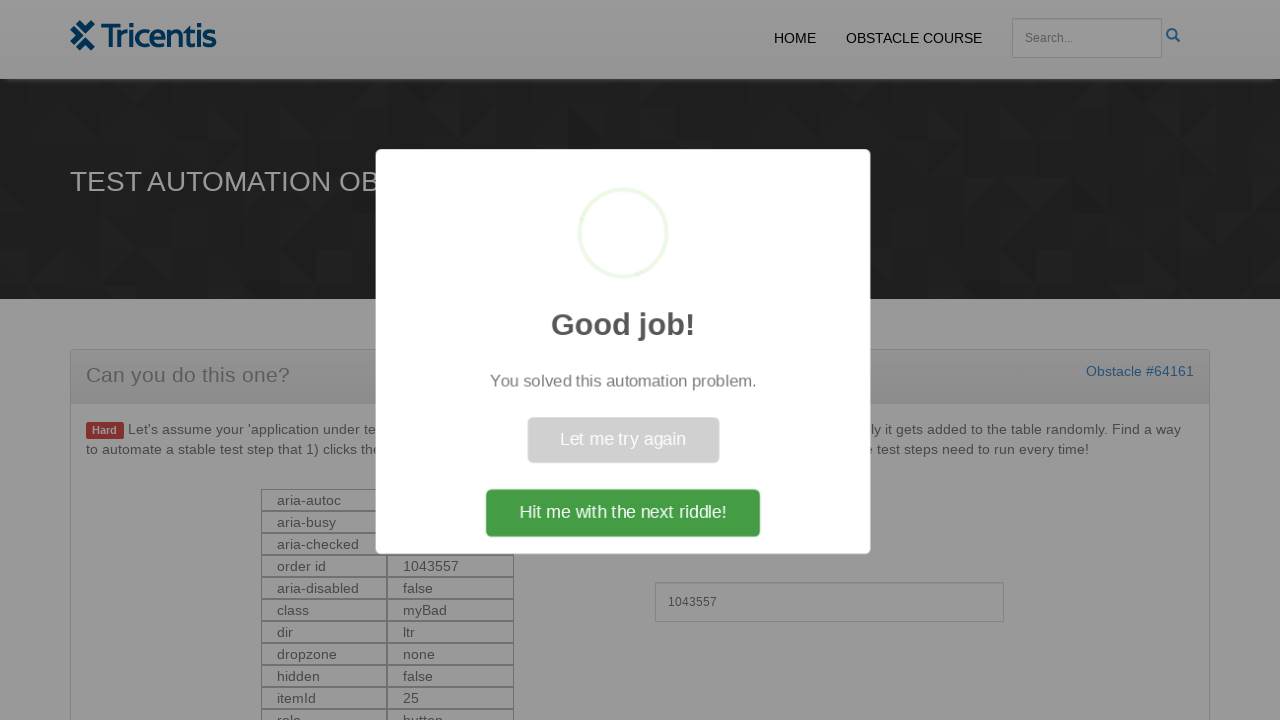

Success popup appeared
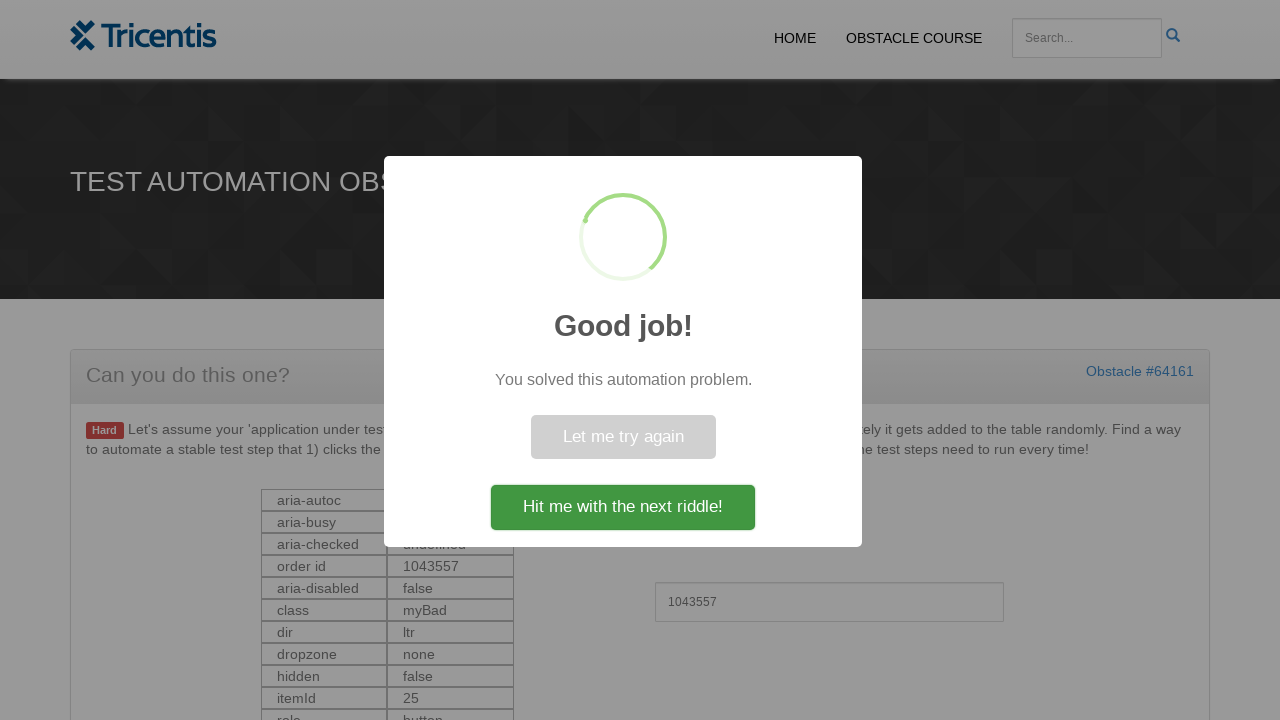

Clicked the cancel button to dismiss the success popup at (623, 437) on .cancel
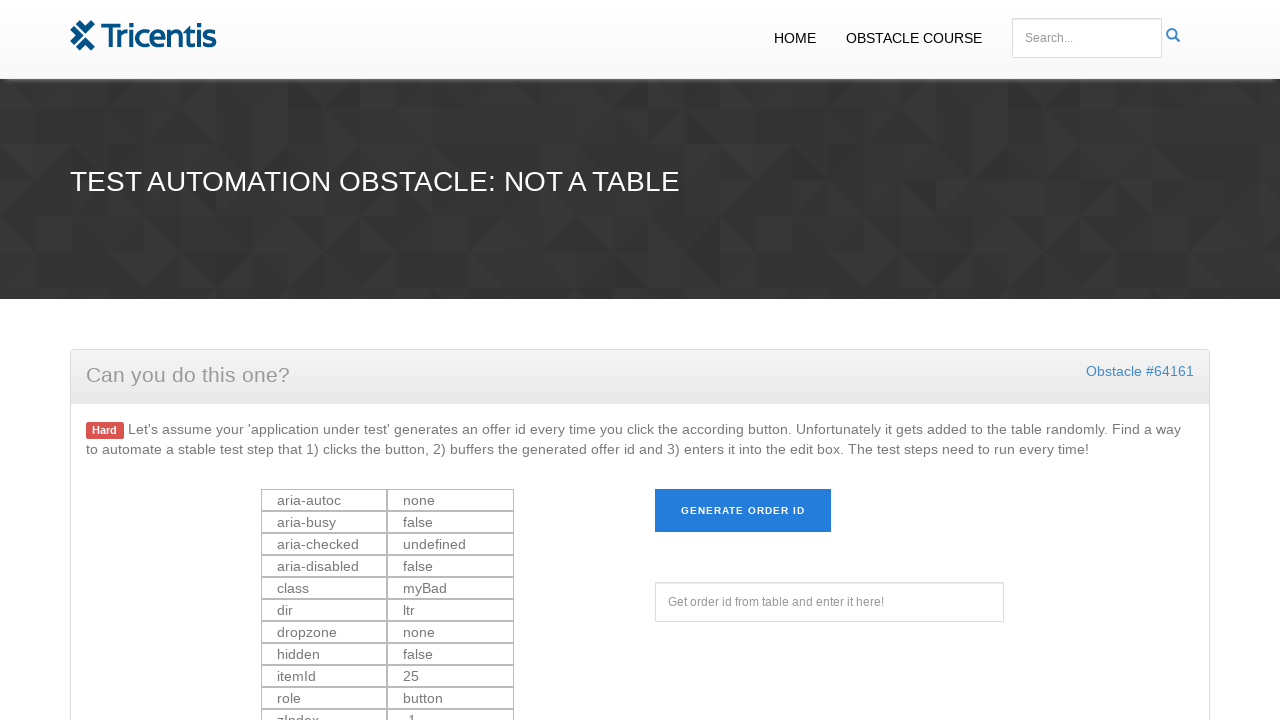

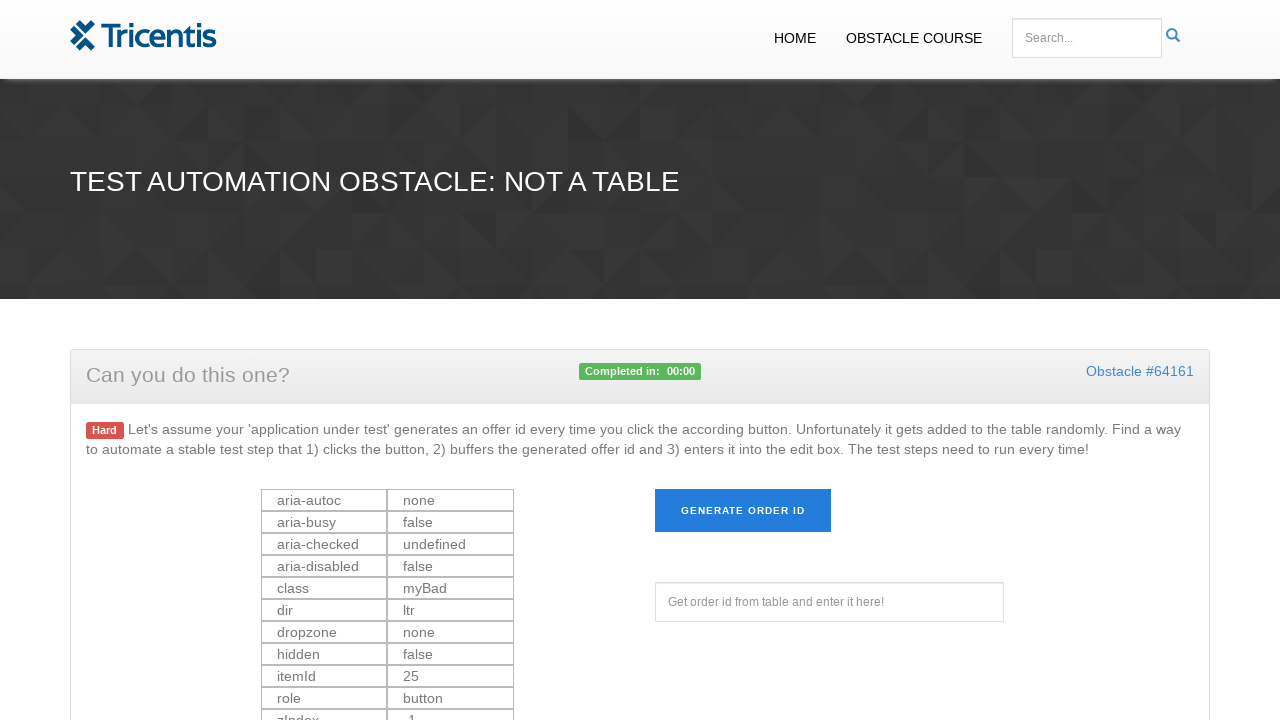